Tests a signup/registration form by filling in first name, last name, and email fields, then submitting the form

Starting URL: https://secure-retreat-92358.herokuapp.com/

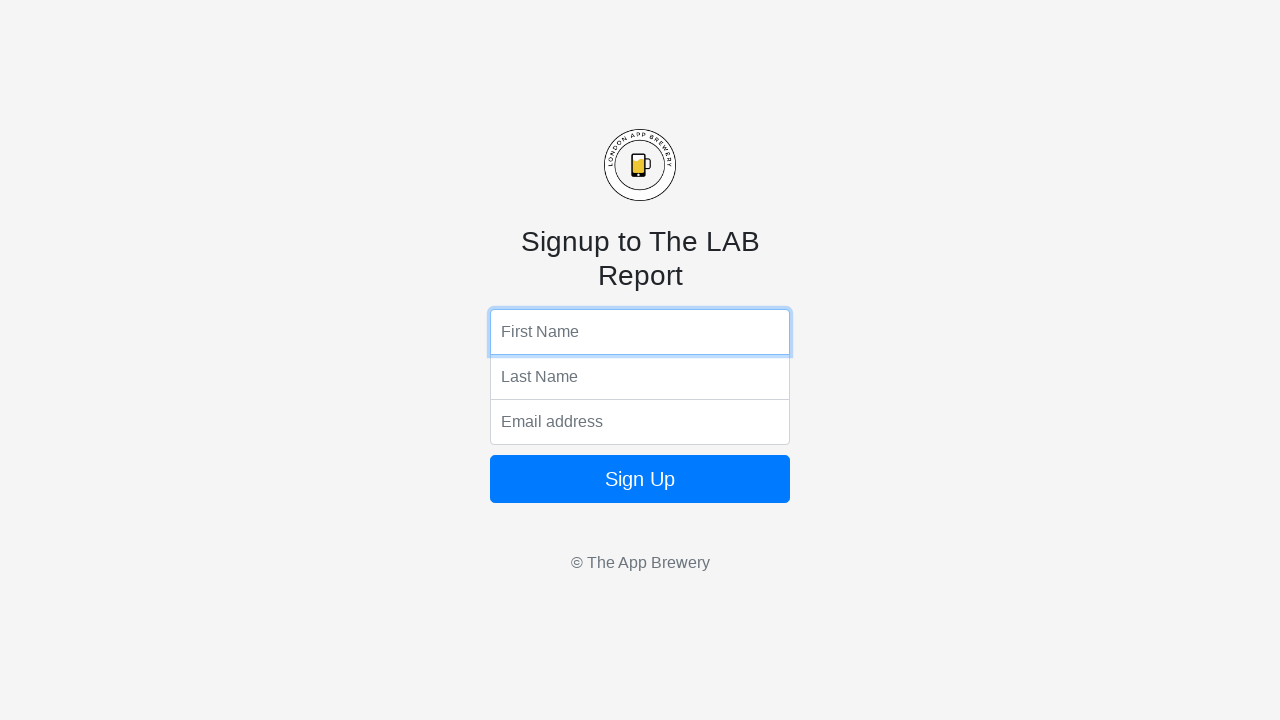

Filled first name field with 'Marcus' on input[name='fName']
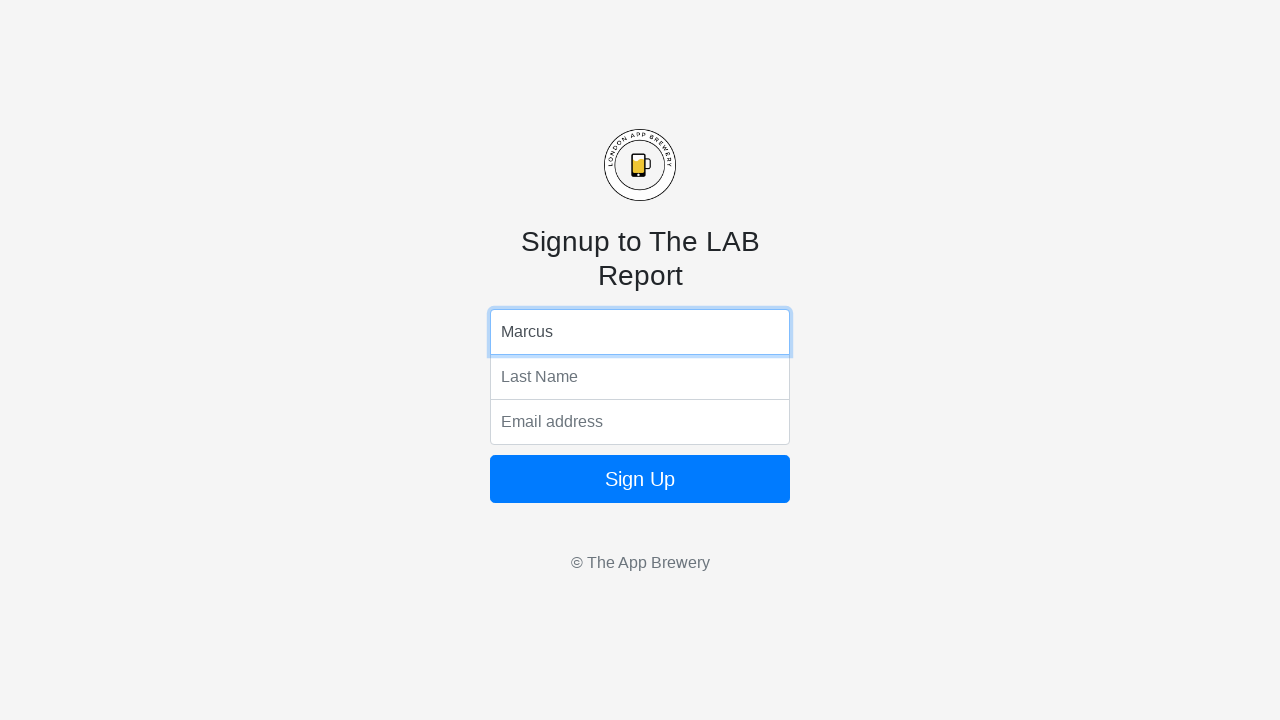

Filled last name field with 'Thompson' on input[name='lName']
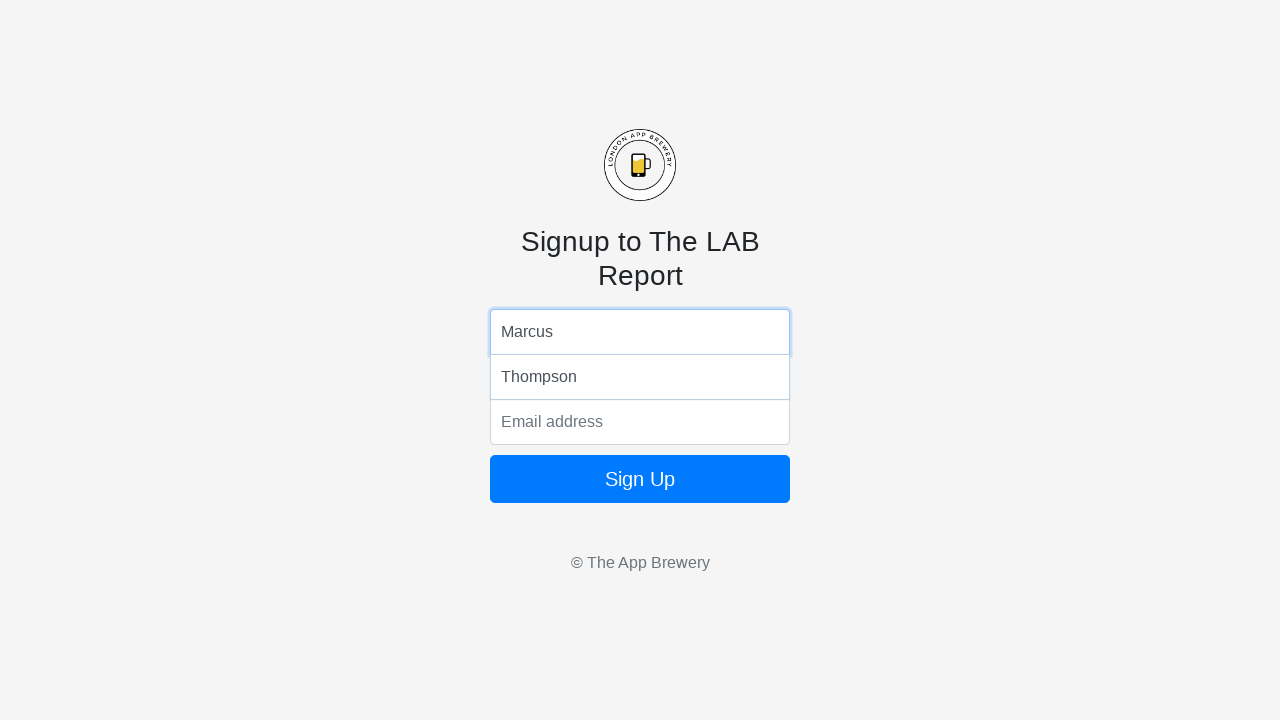

Filled email field with 'marcus.thompson@testmail.com' on input[name='email']
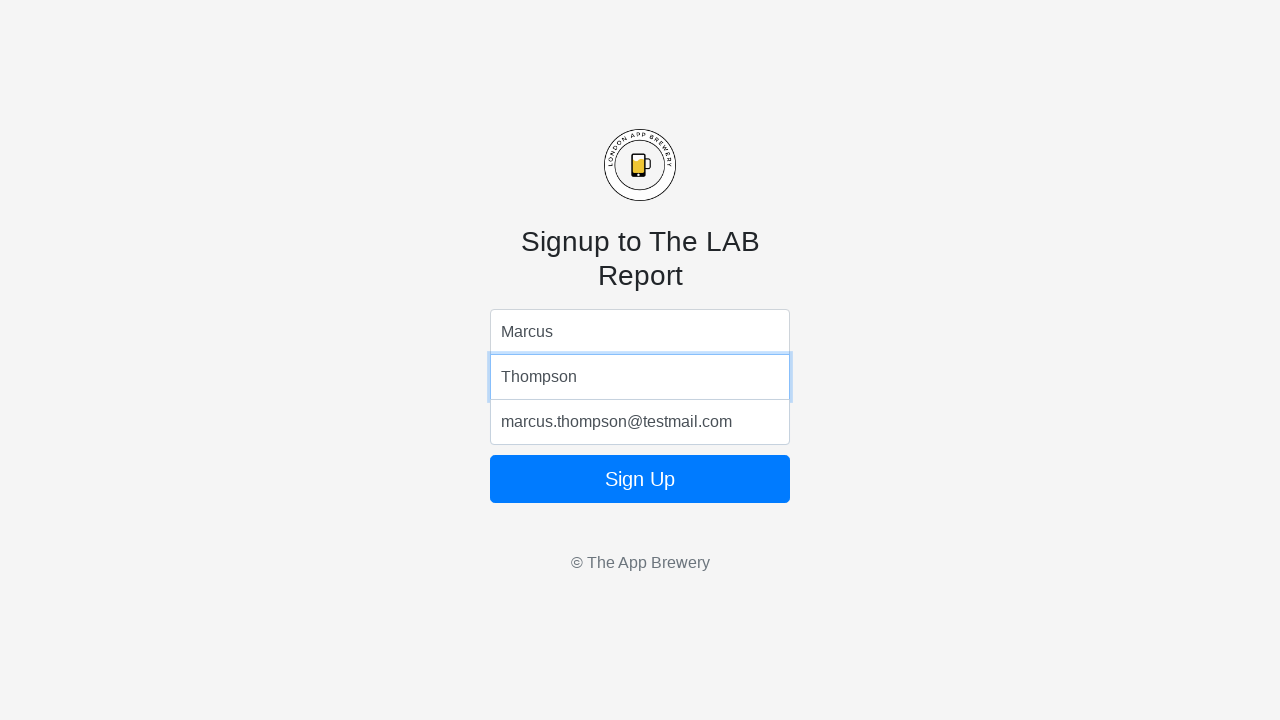

Clicked submit button to submit form at (640, 479) on .btn-block
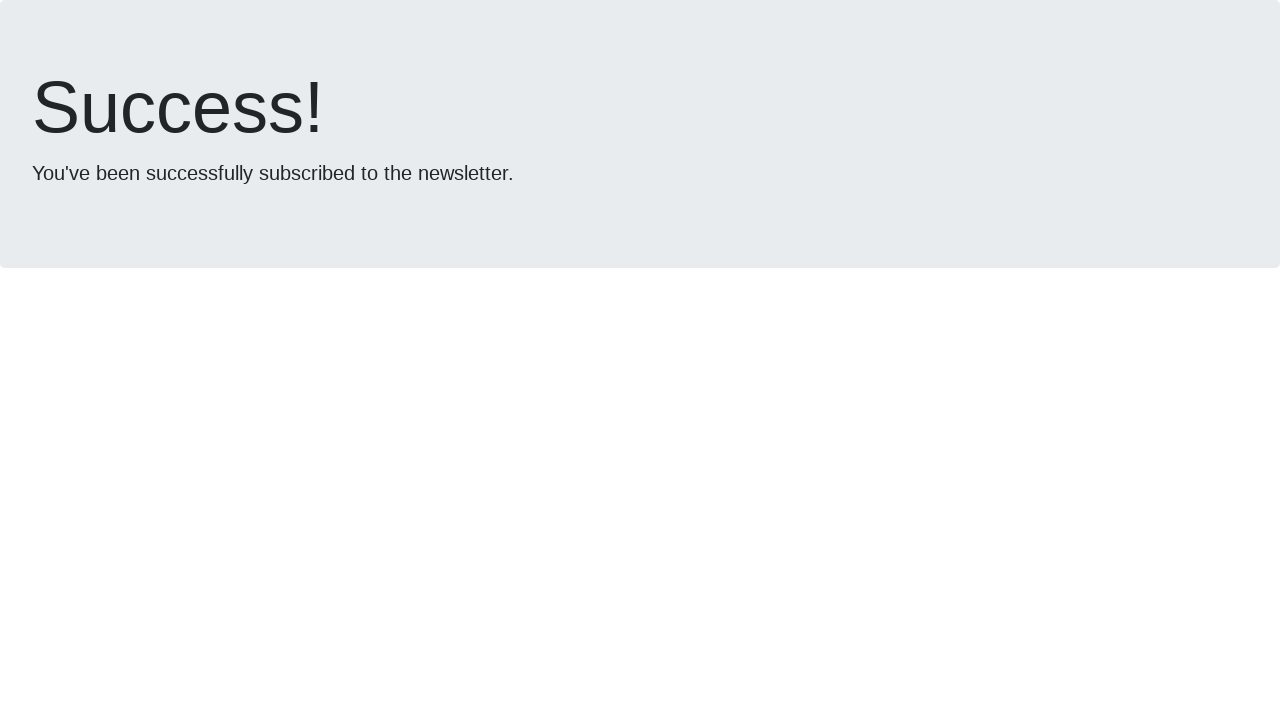

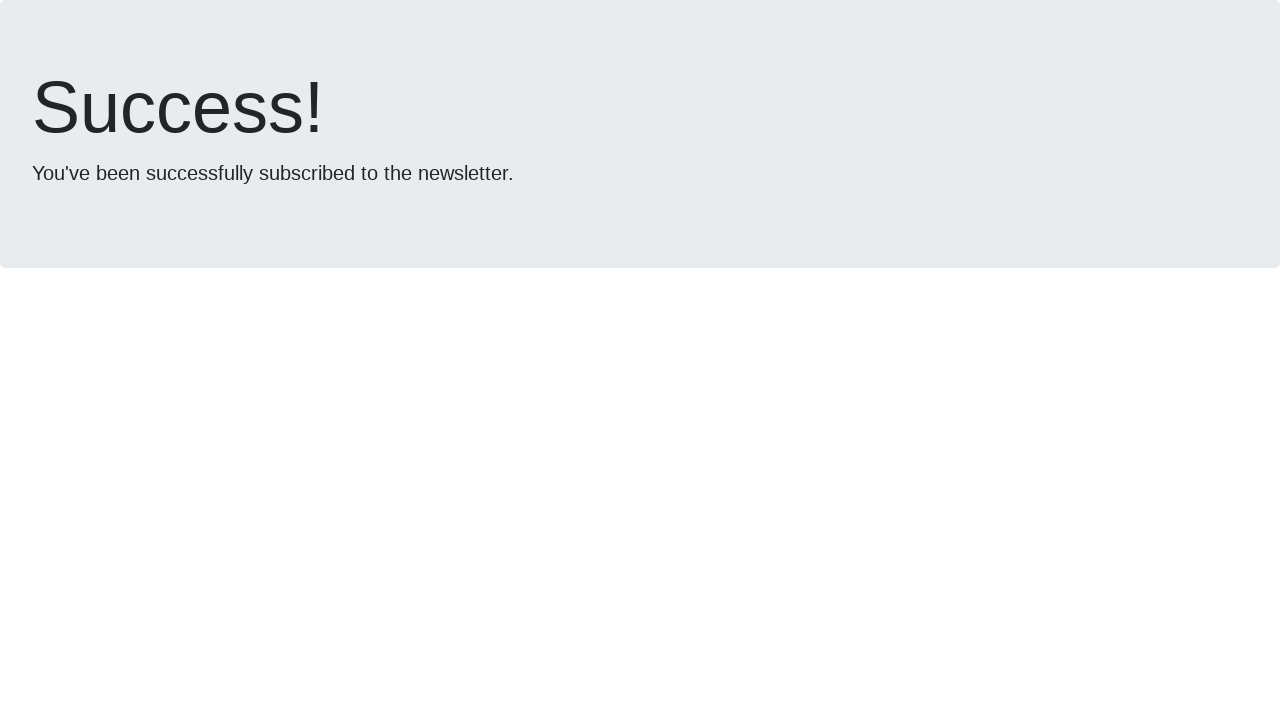